Tests scrolling functionality and validates table data by scrolling the page and a fixed-header table, then verifying that the sum of values matches the displayed total

Starting URL: https://rahulshettyacademy.com/AutomationPractice/

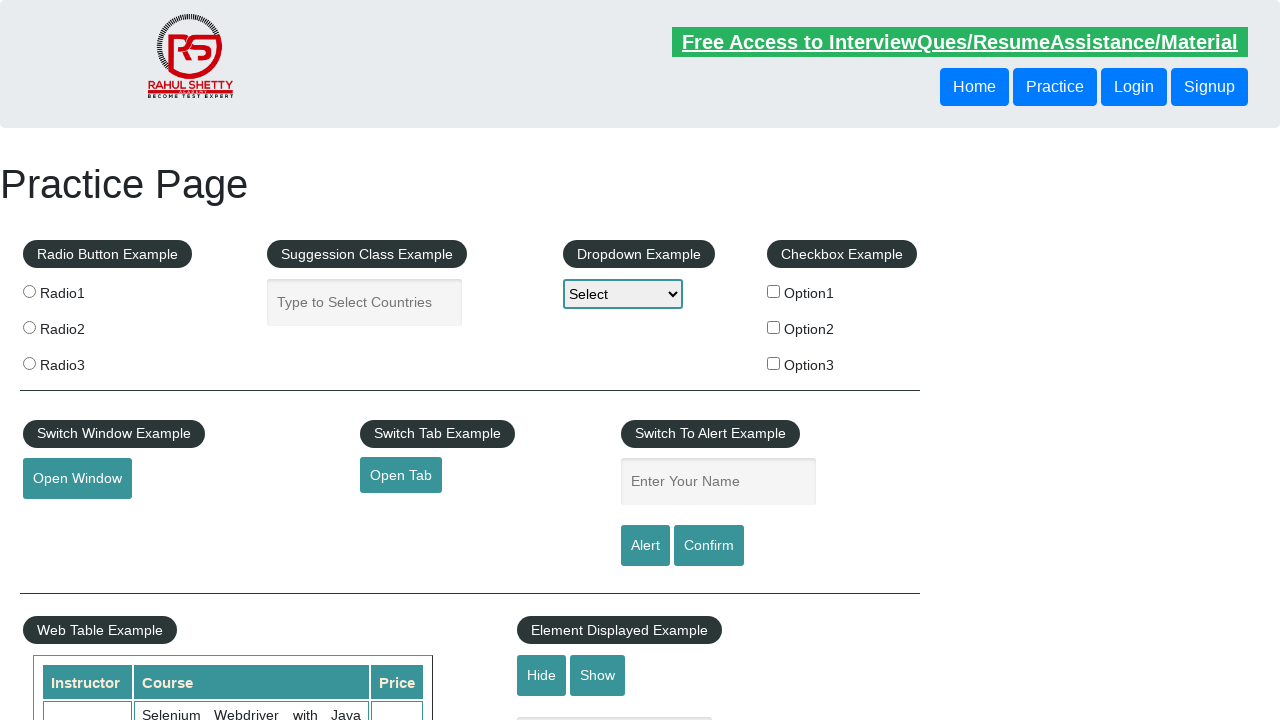

Scrolled main page down by 500 pixels
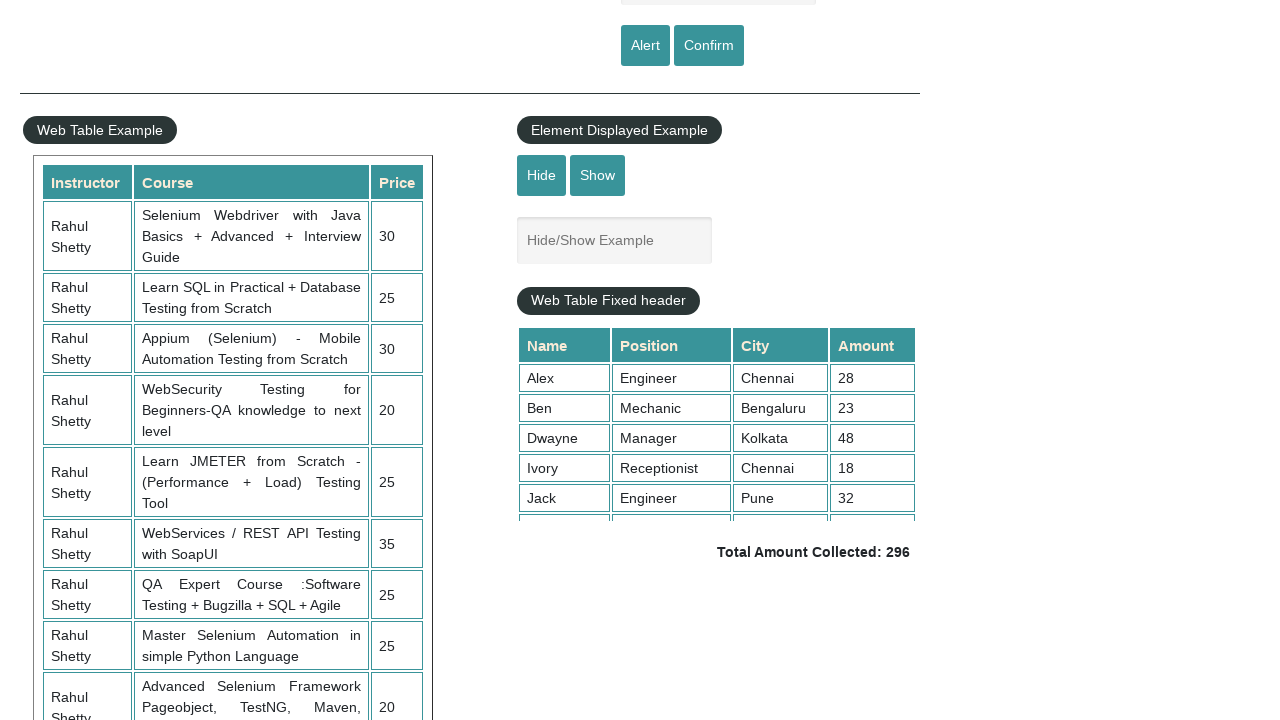

Waited 2 seconds for scroll to complete
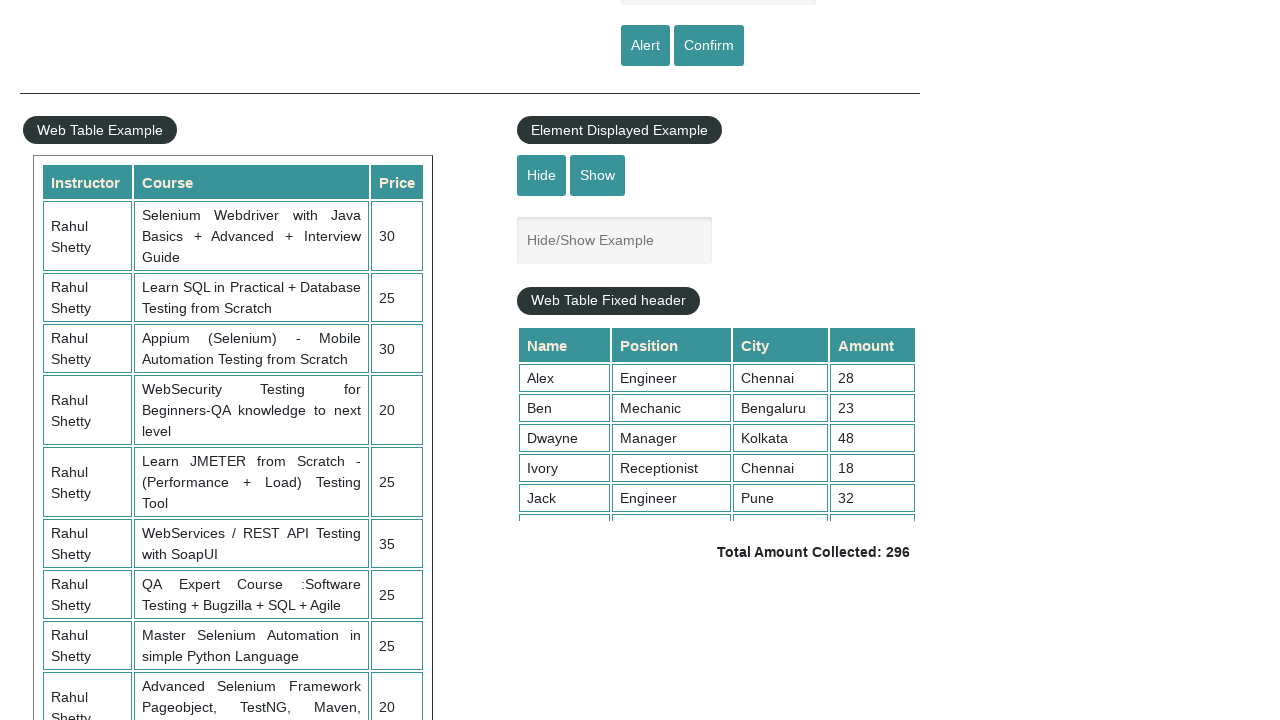

Scrolled fixed-header table to bottom
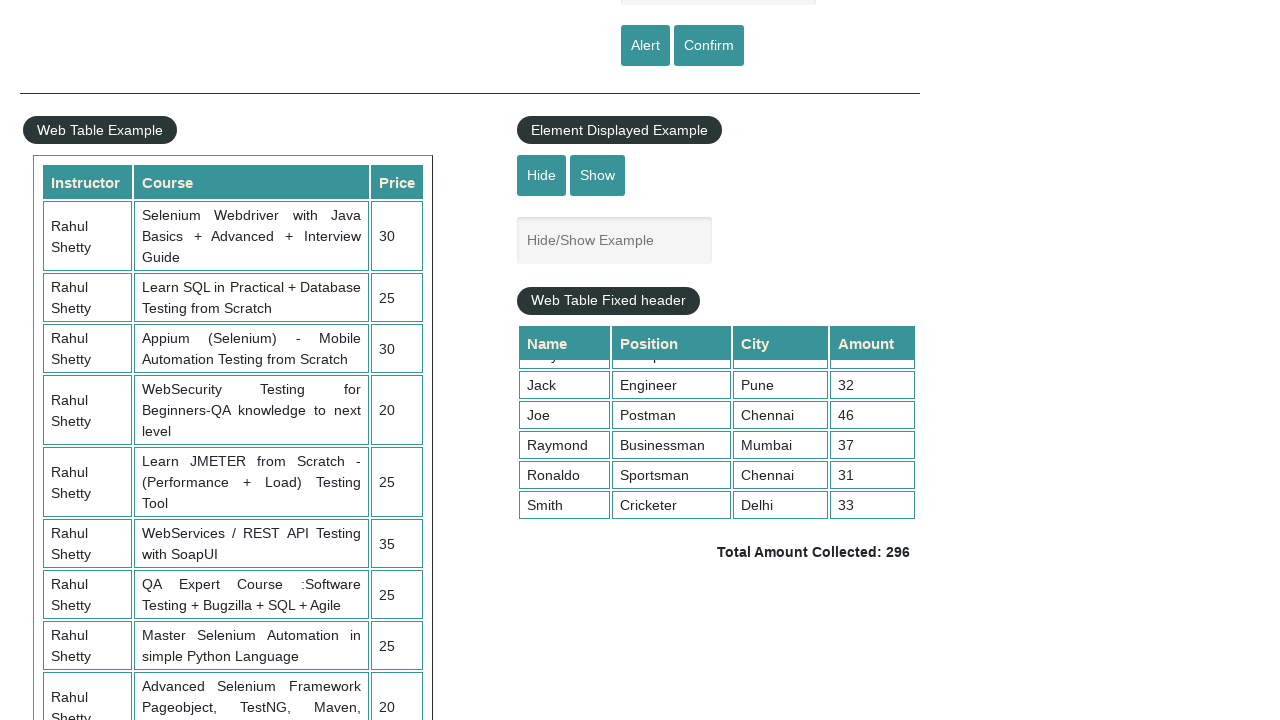

Retrieved all values from the 4th column of the table
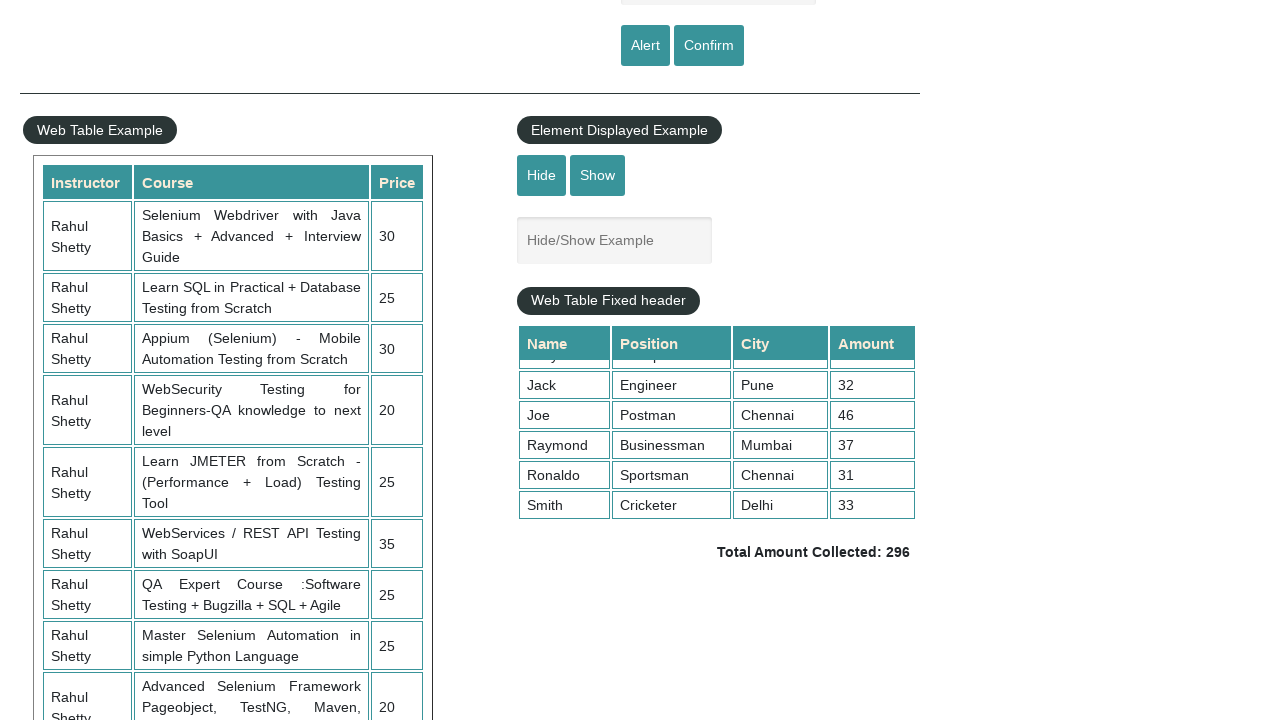

Calculated sum of table values: 296
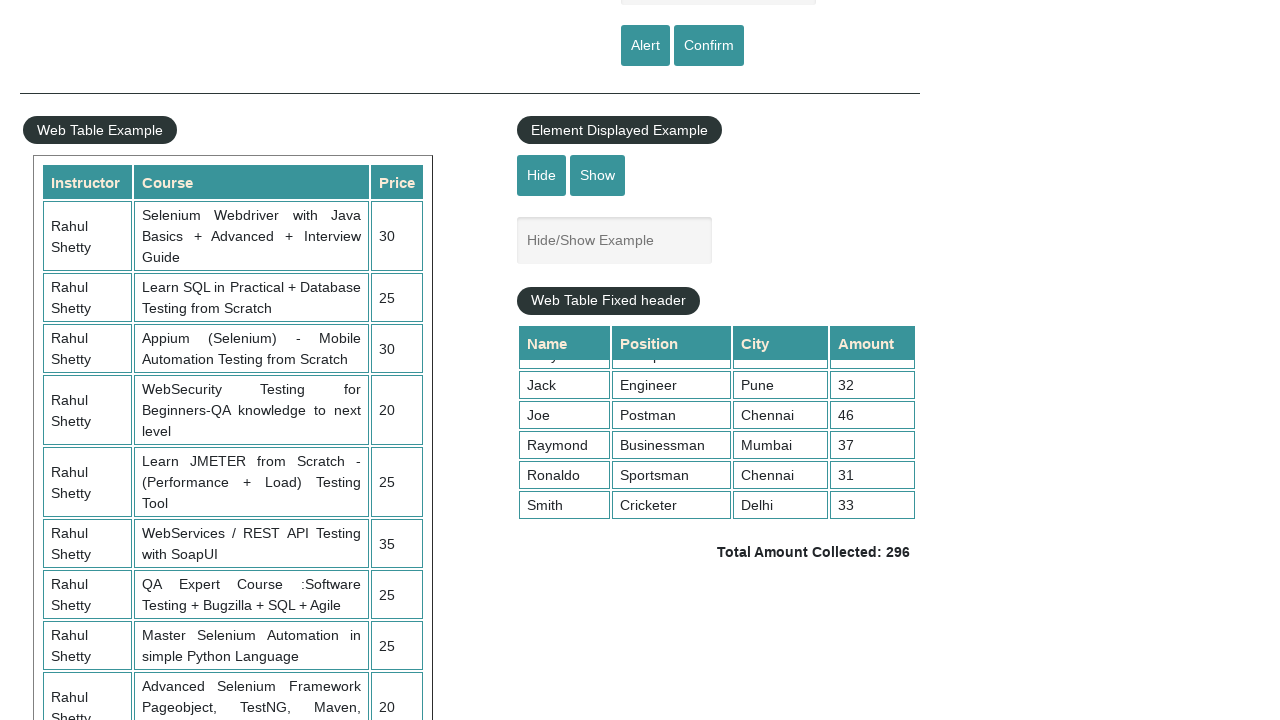

Retrieved displayed total amount text
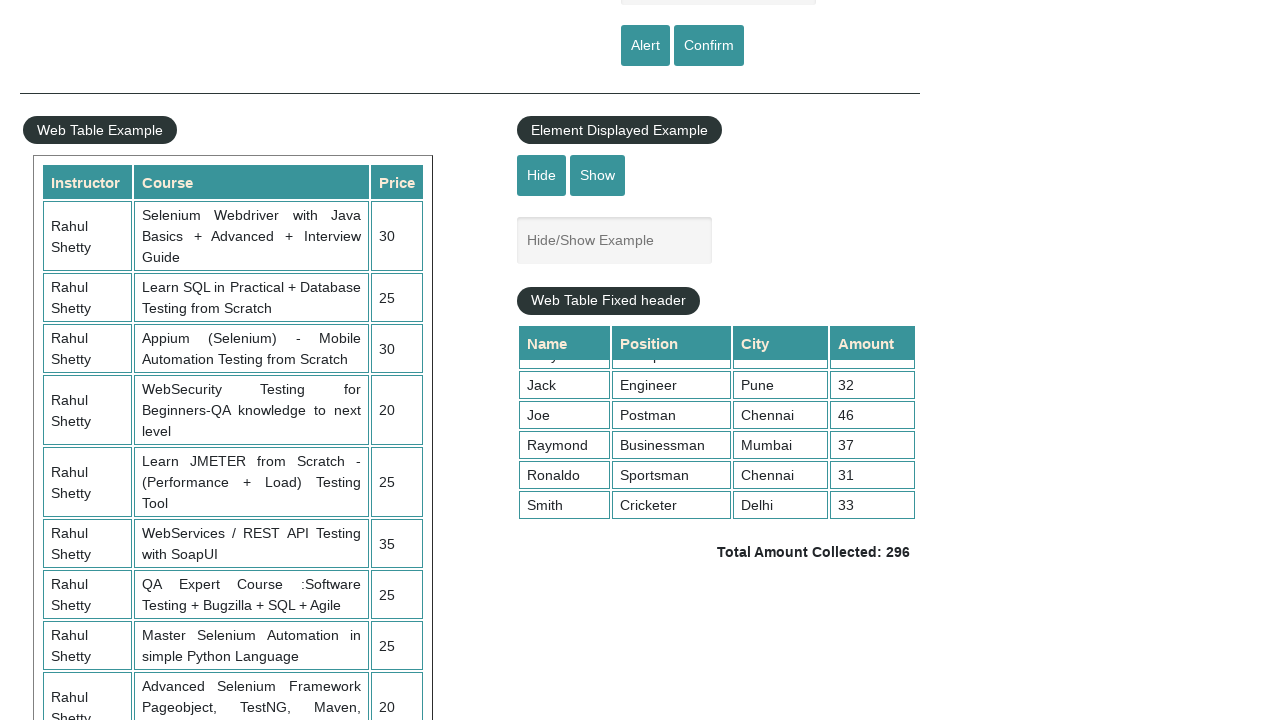

Parsed displayed total amount: 296
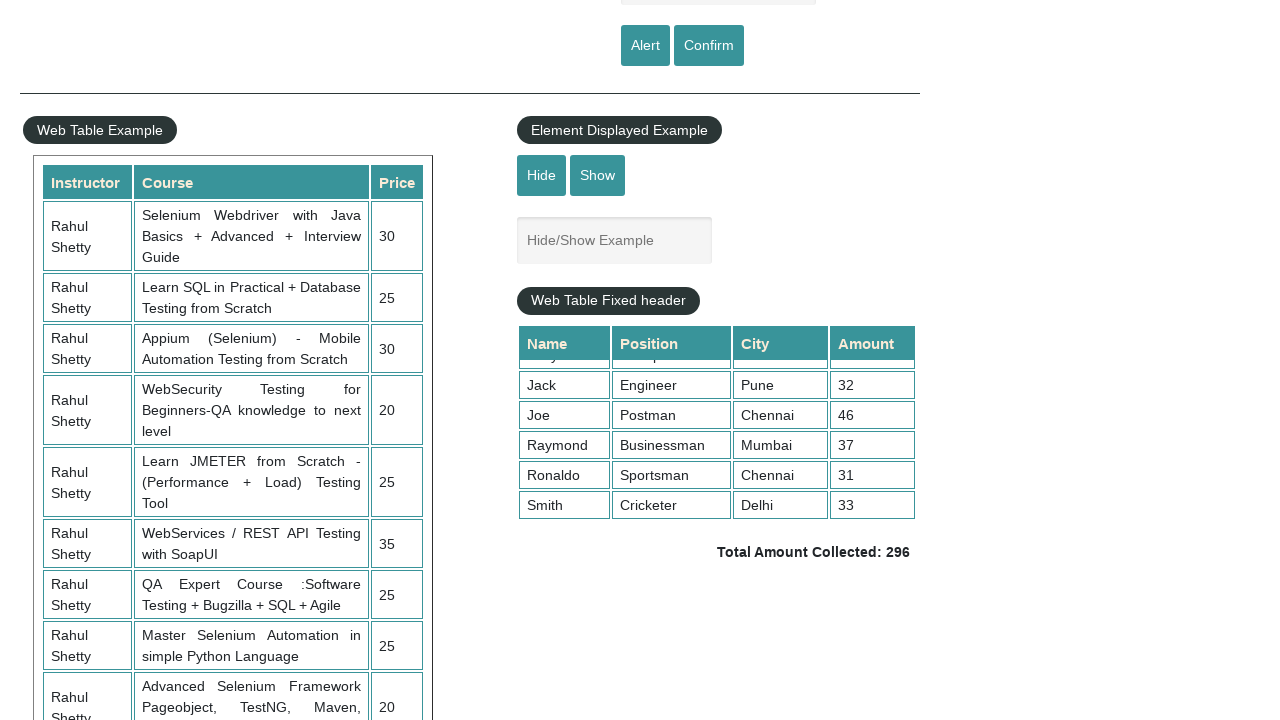

Verified calculated sum (296) matches displayed total (296)
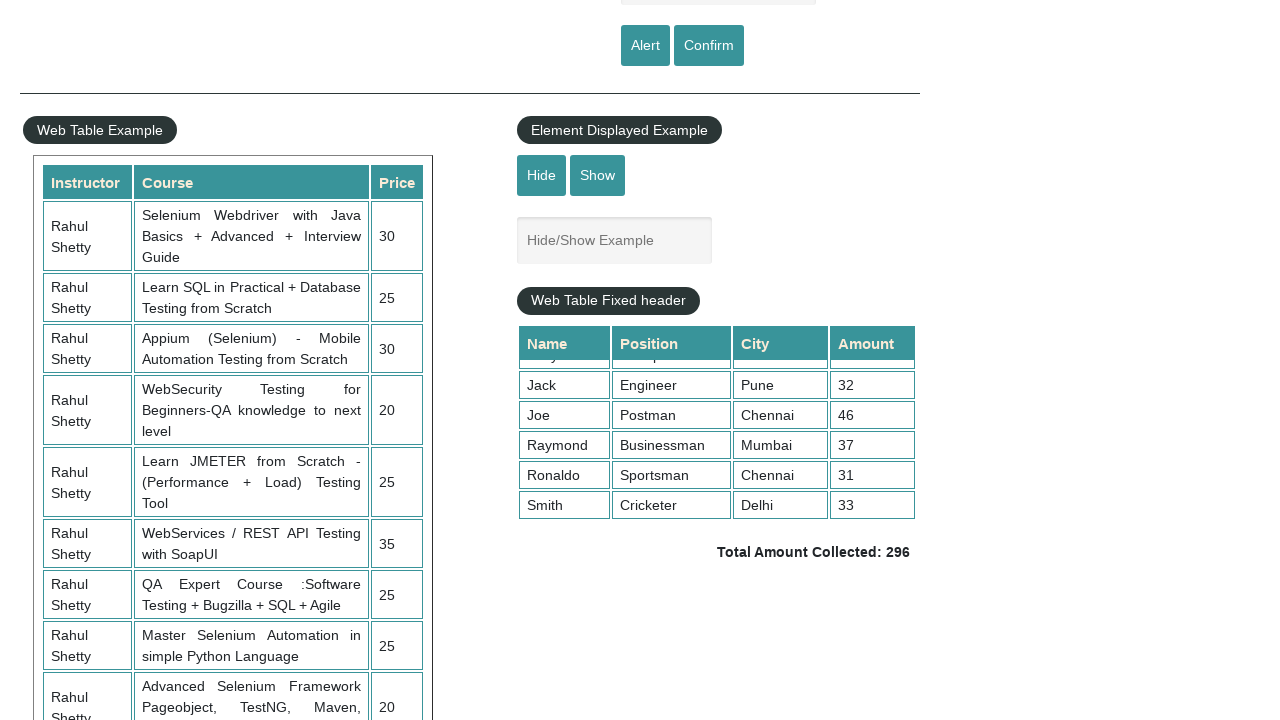

Waited 3 seconds before finishing
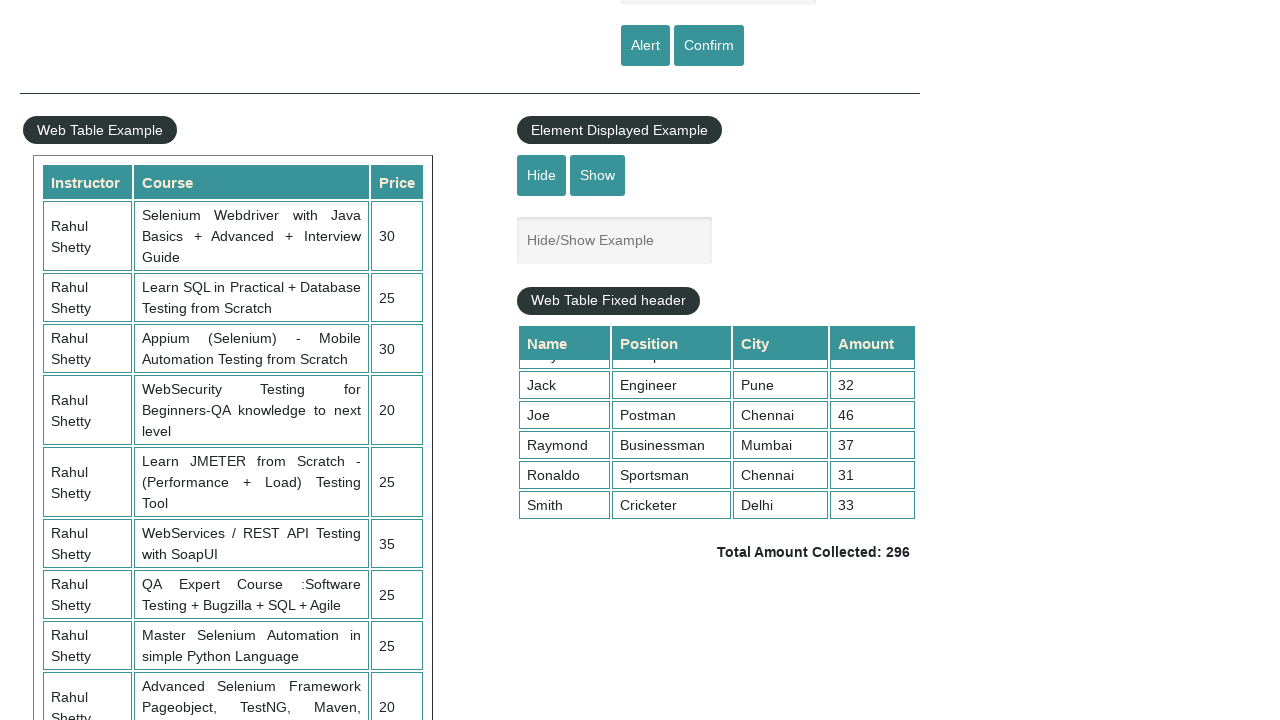

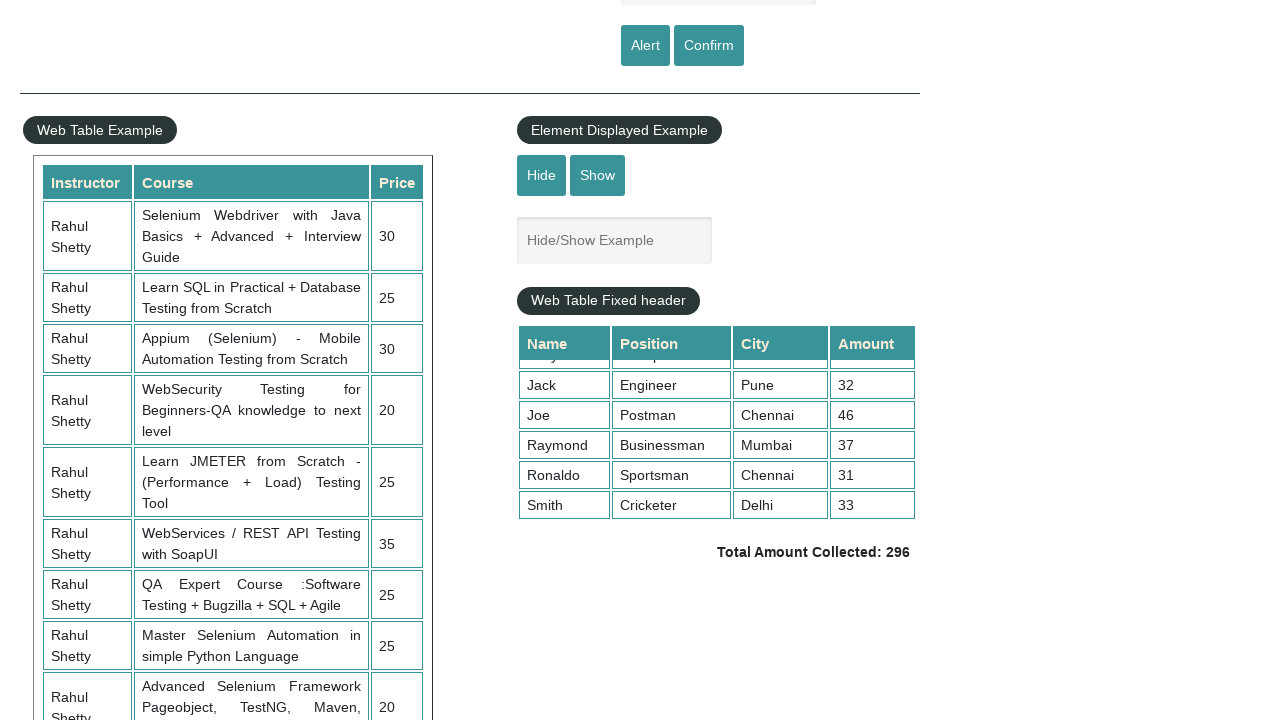